Tests dynamic table functionality by expanding the data input section, entering JSON data into a textarea, and refreshing the table to verify the data is properly inserted

Starting URL: https://testpages.herokuapp.com/styled/tag/dynamic-table.html

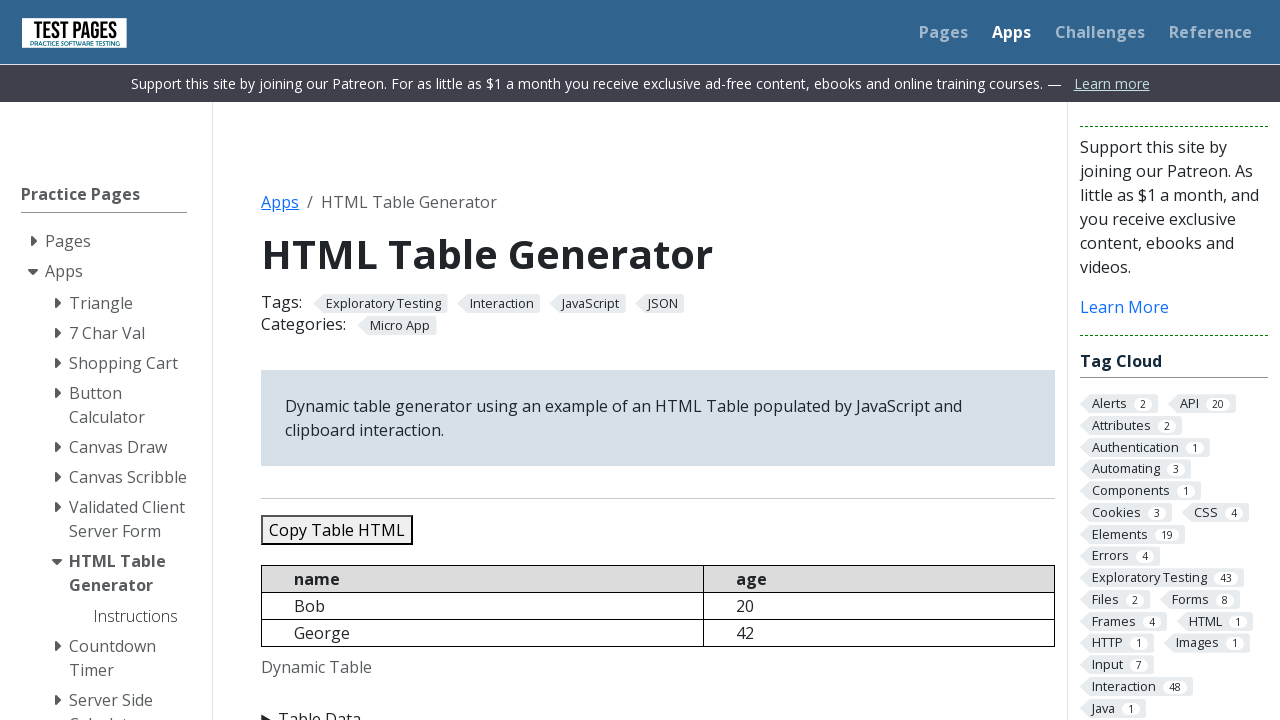

Clicked summary element to expand data input section at (658, 708) on summary
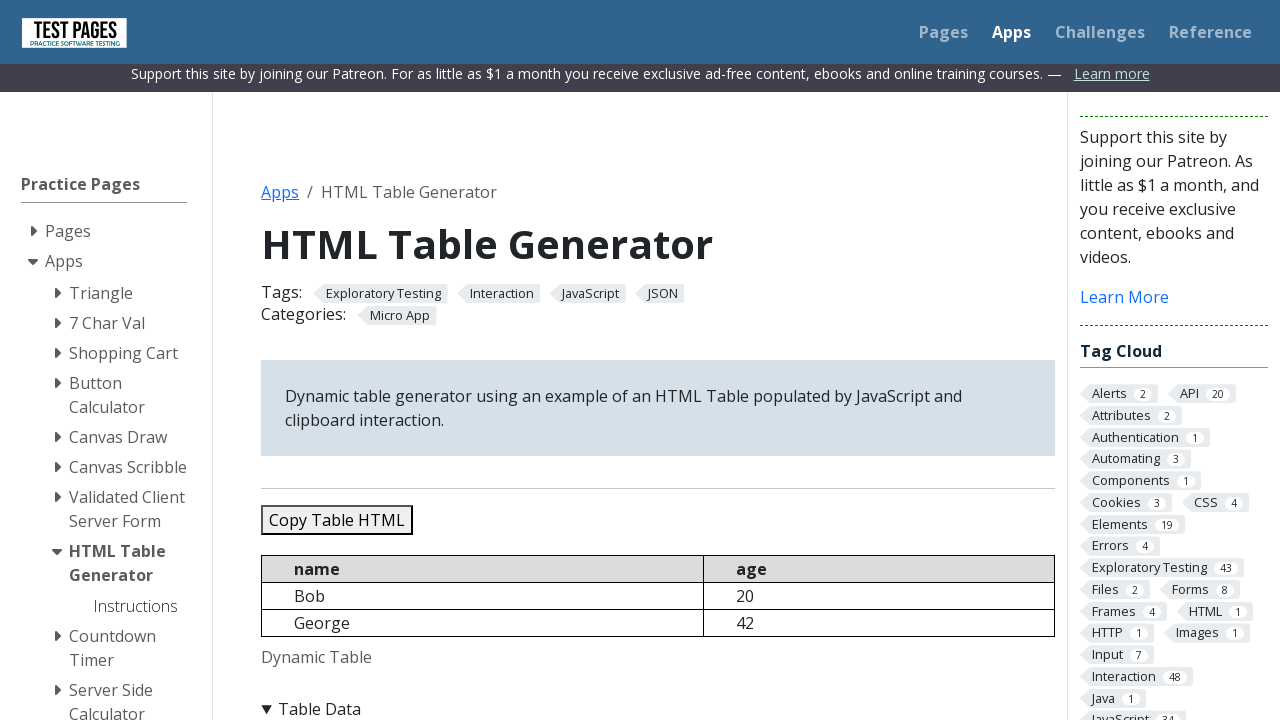

Clicked on JSON data input field at (658, 360) on #jsondata
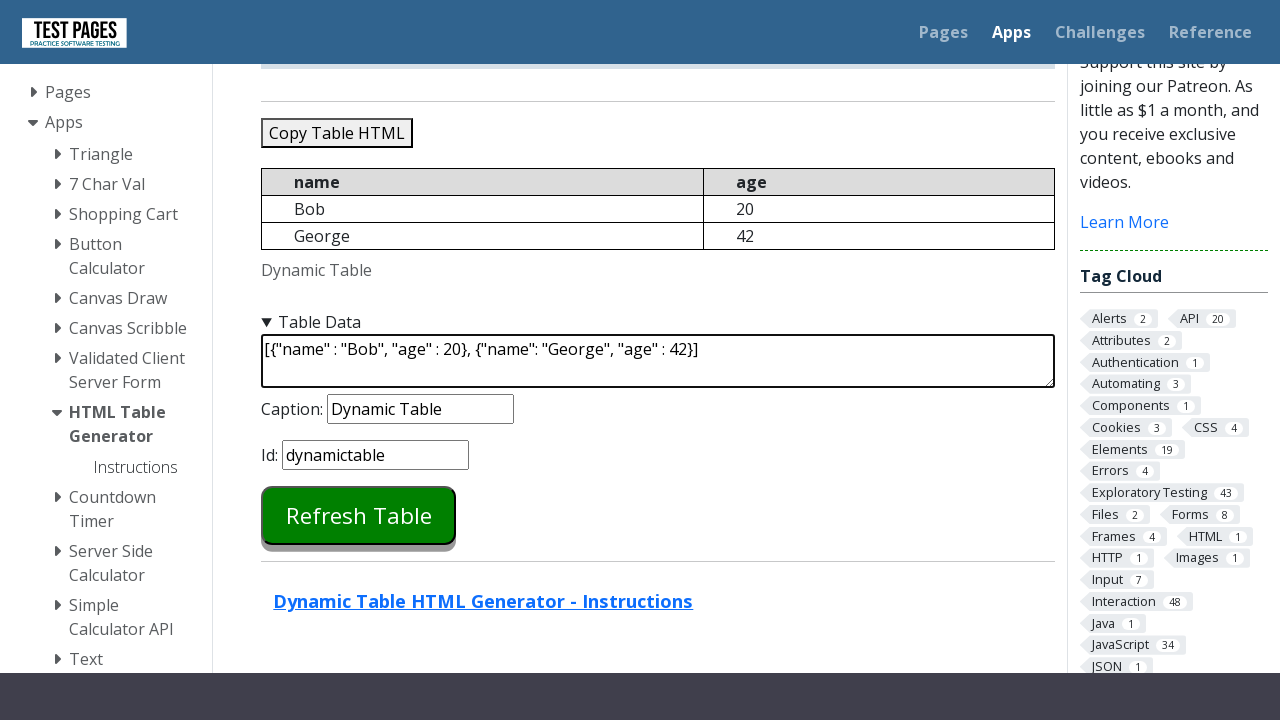

Entered JSON data with 5 records into textarea on #jsondata
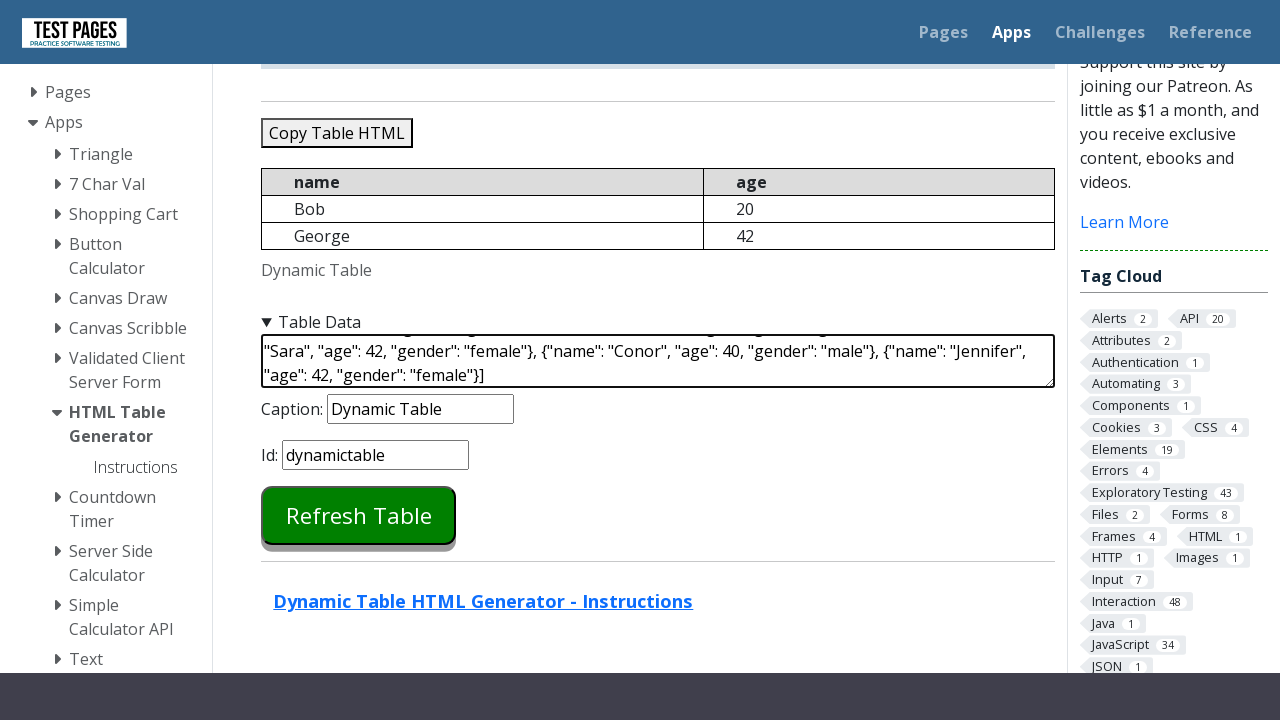

Clicked refresh button to update table with new data at (359, 515) on #refreshtable
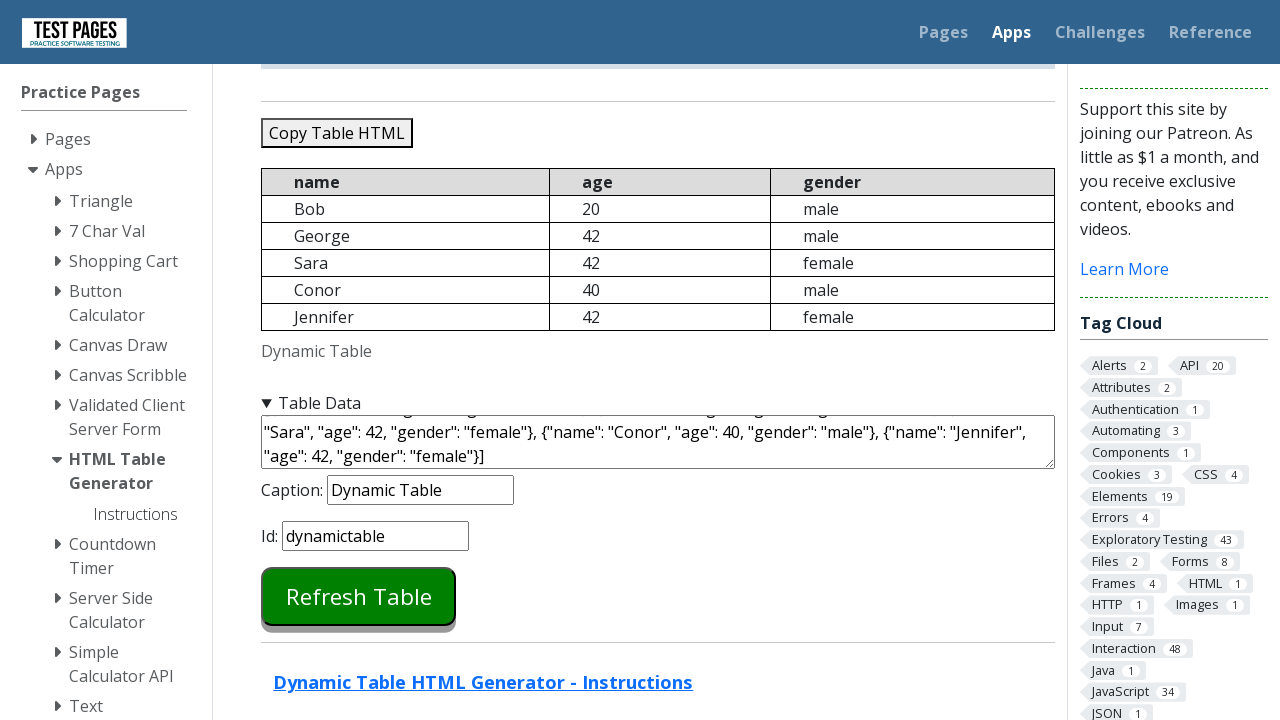

Clicked refresh button again to verify data persistence at (359, 596) on #refreshtable
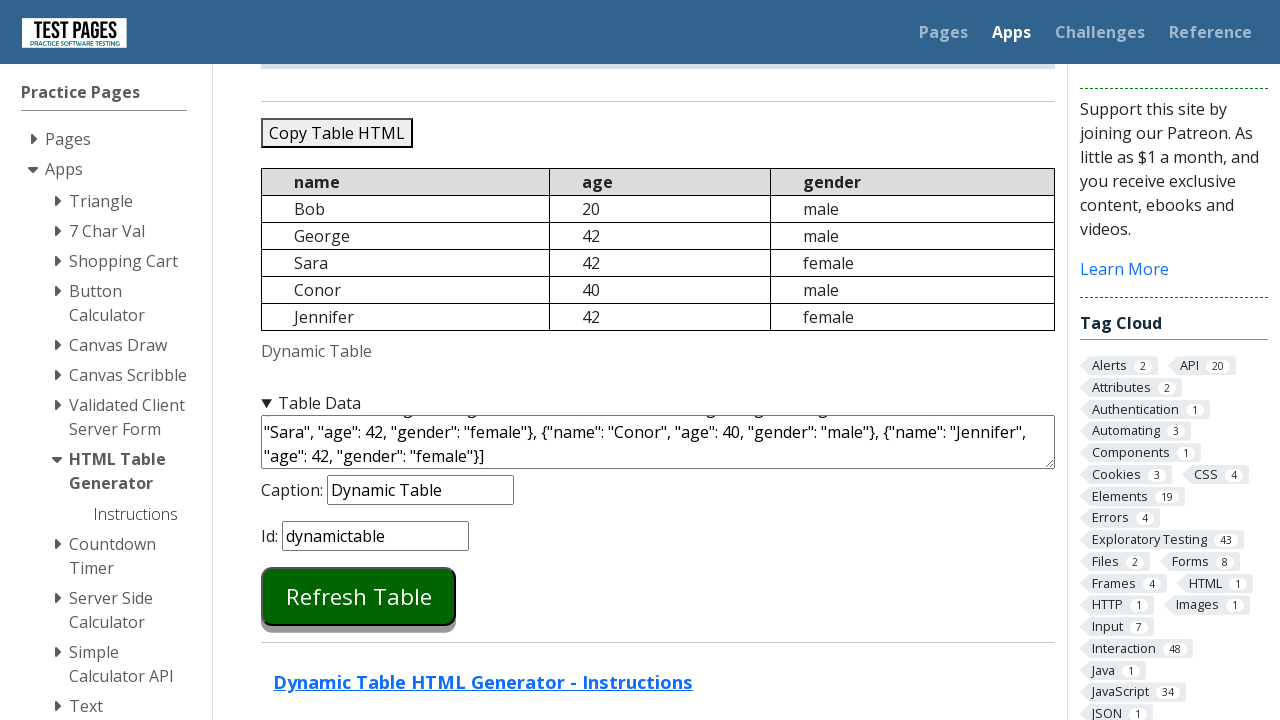

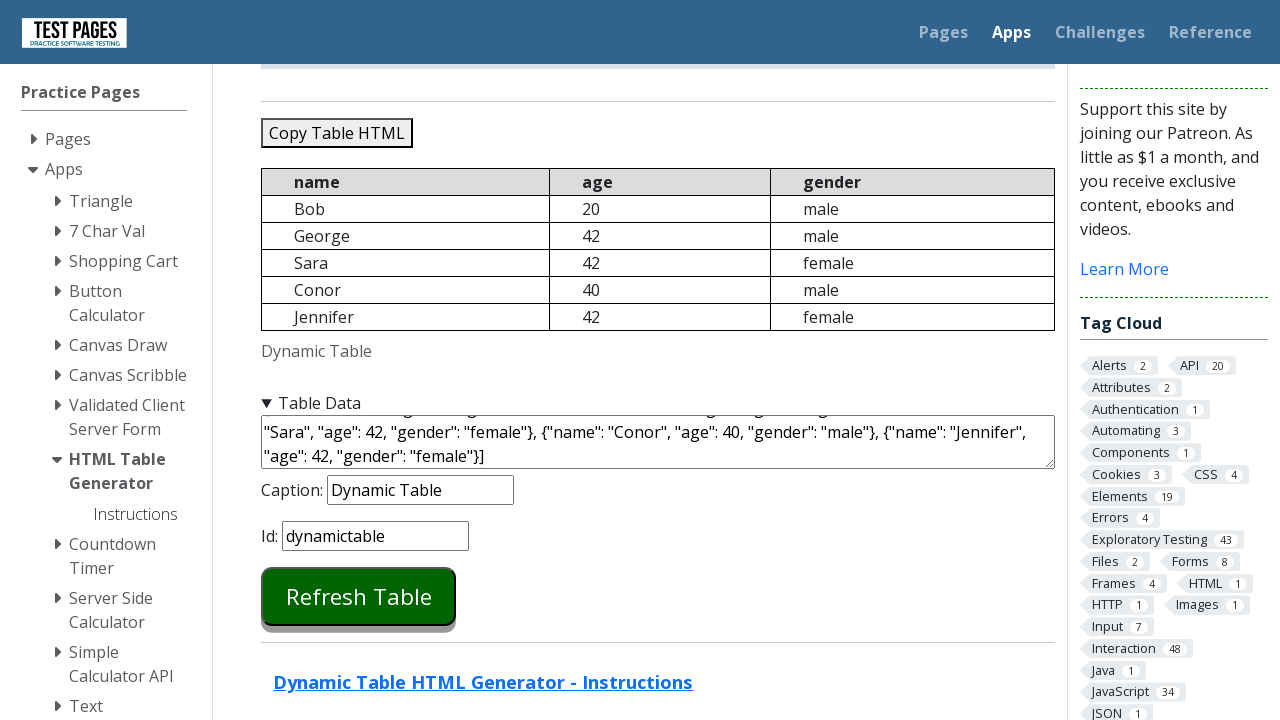